Tests that edits are cancelled when pressing Escape key

Starting URL: https://demo.playwright.dev/todomvc

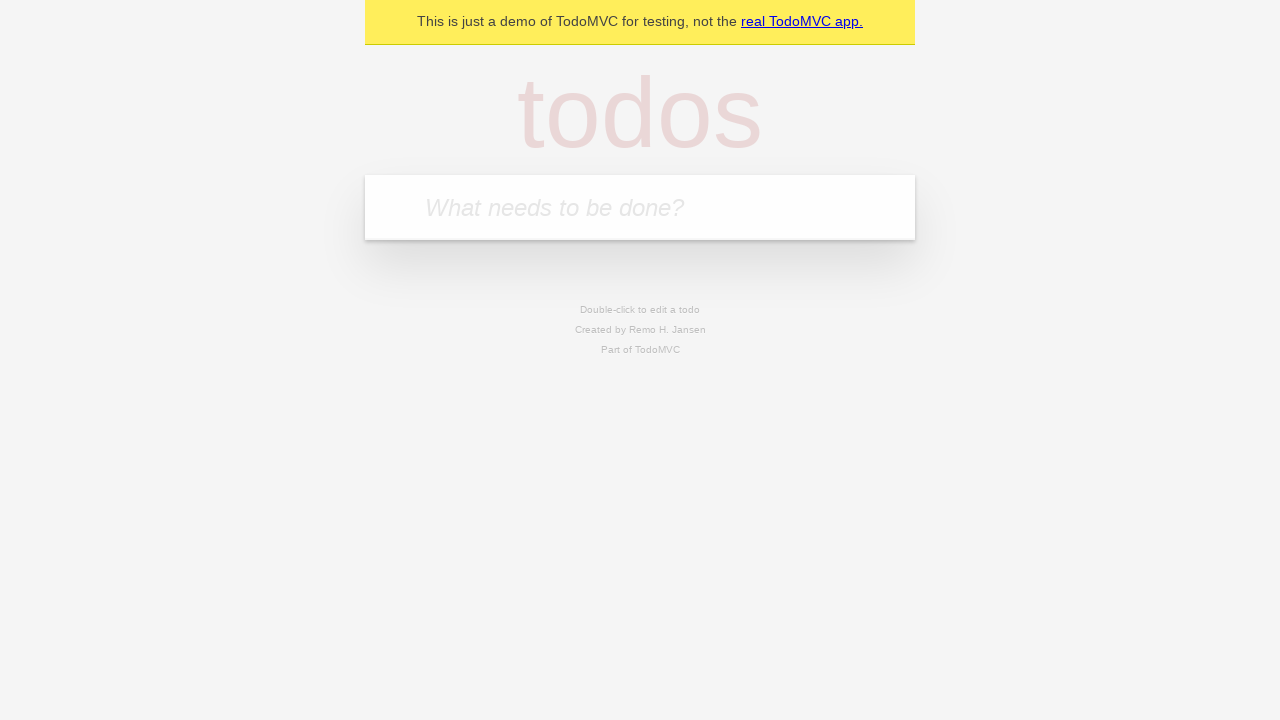

Filled first todo input with 'buy some cheese' on internal:attr=[placeholder="What needs to be done?"i]
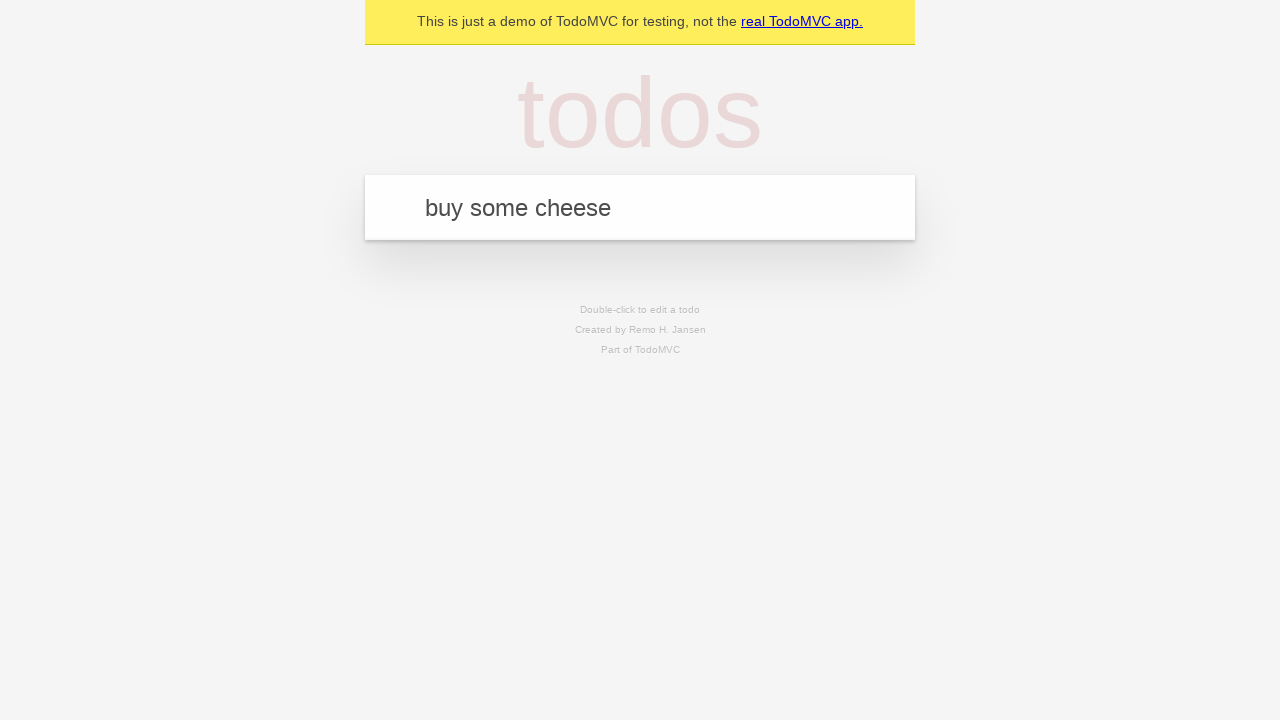

Pressed Enter to create first todo on internal:attr=[placeholder="What needs to be done?"i]
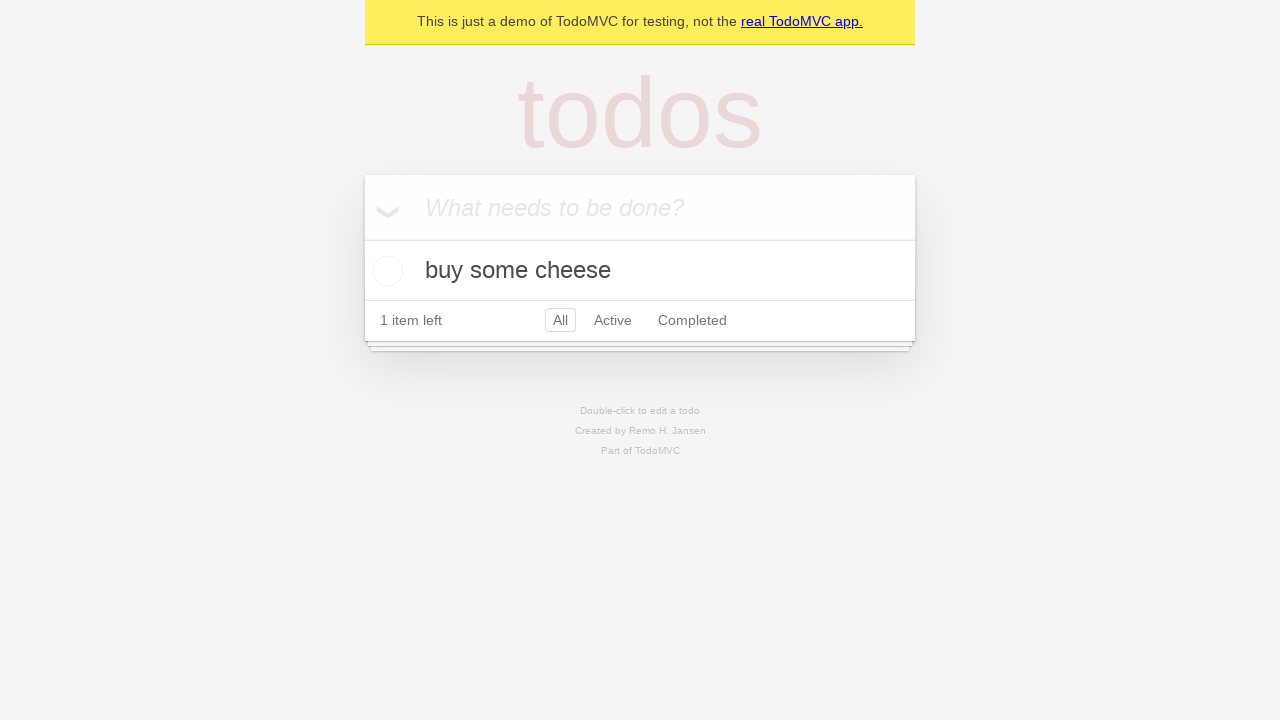

Filled second todo input with 'feed the cat' on internal:attr=[placeholder="What needs to be done?"i]
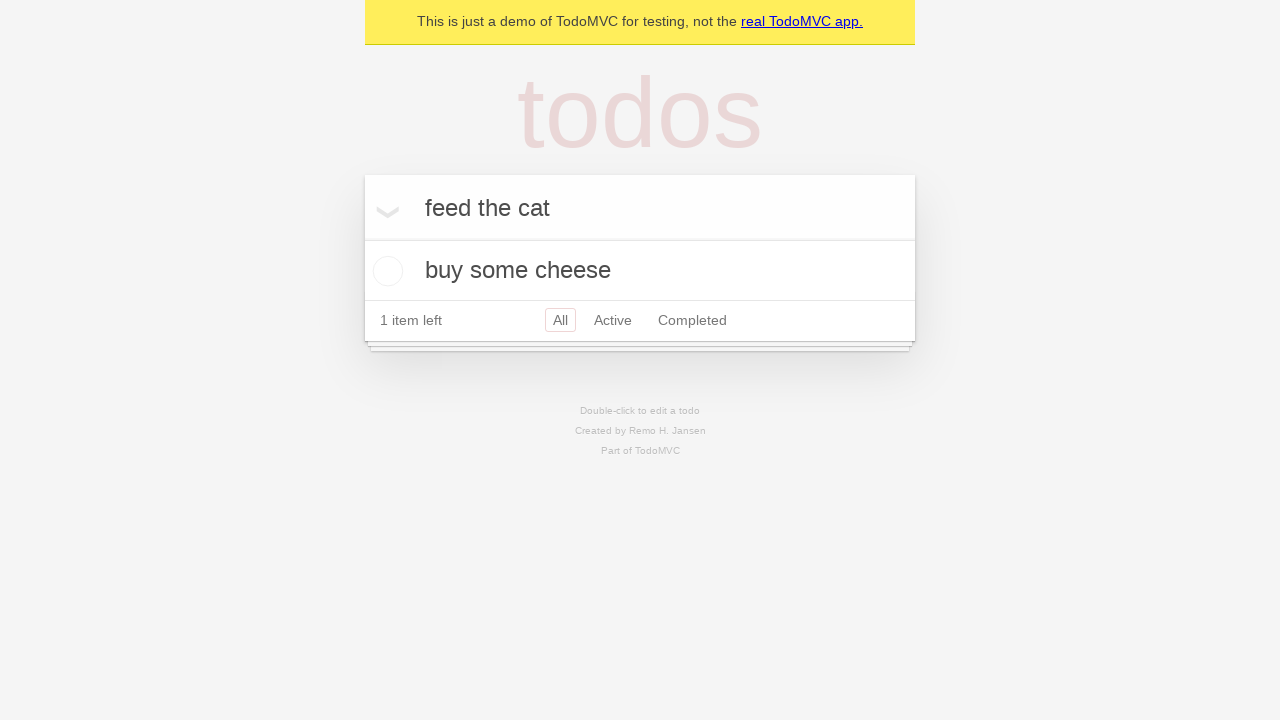

Pressed Enter to create second todo on internal:attr=[placeholder="What needs to be done?"i]
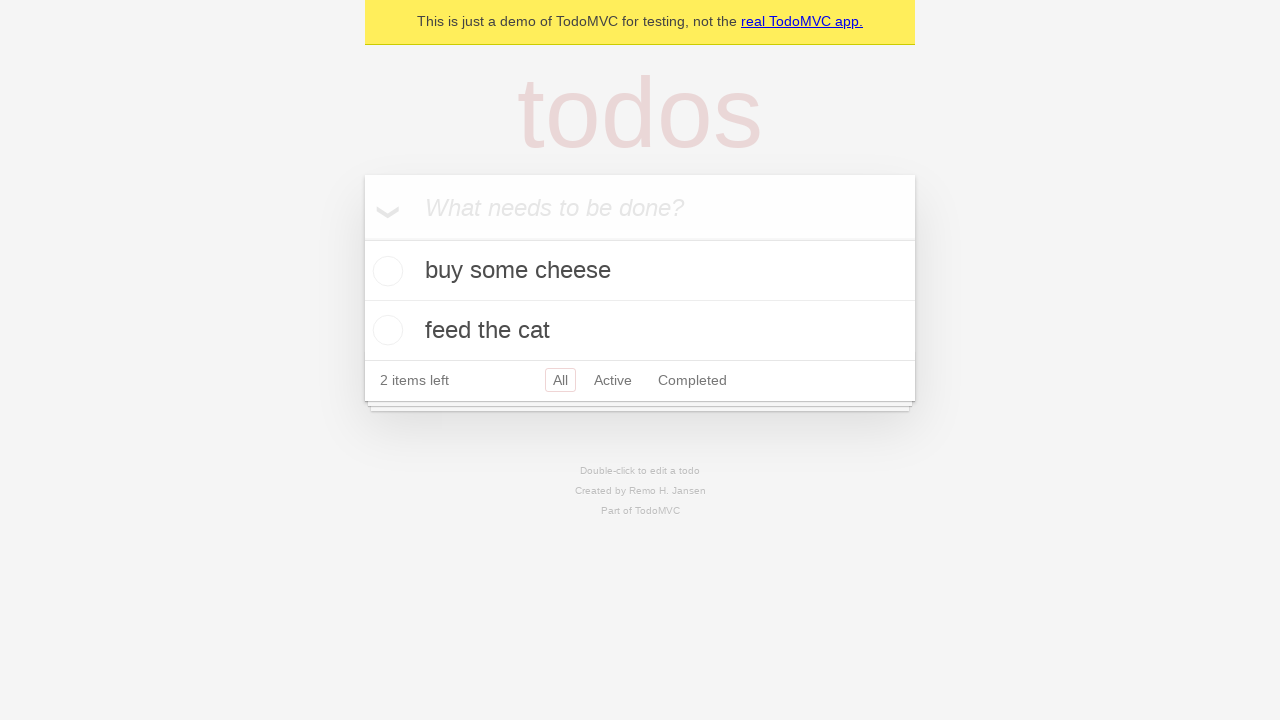

Filled third todo input with 'book a doctors appointment' on internal:attr=[placeholder="What needs to be done?"i]
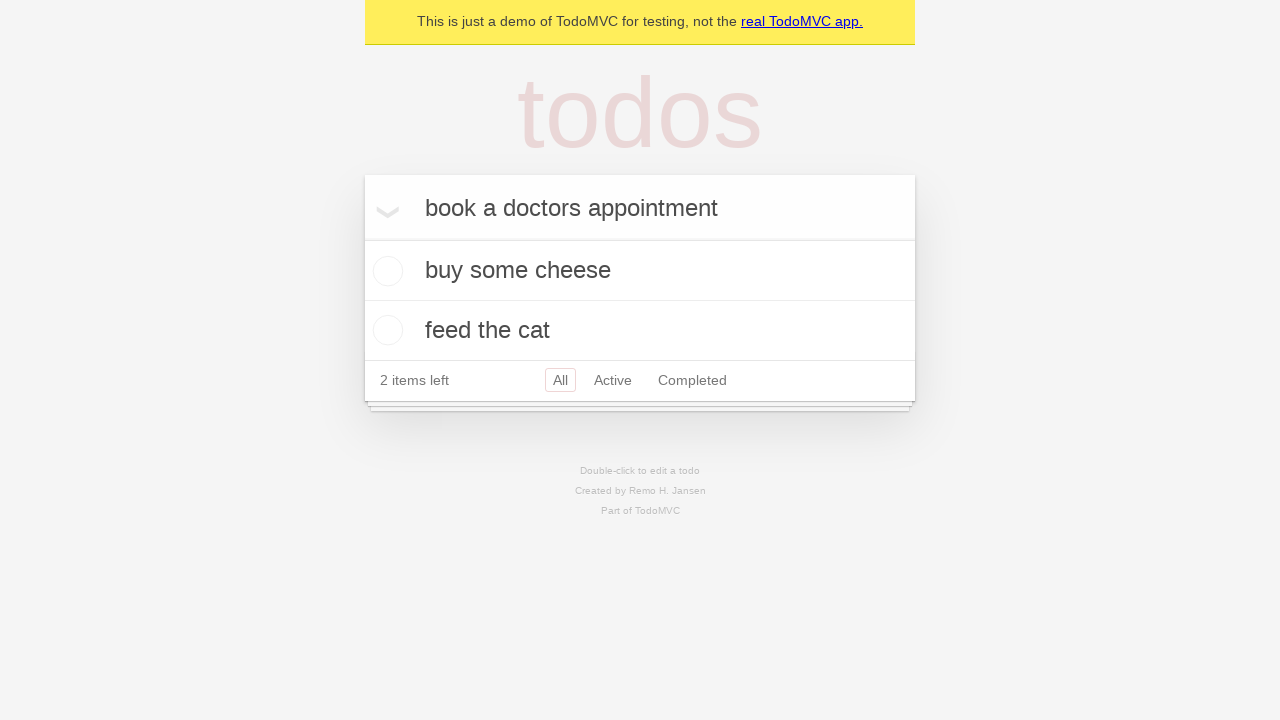

Pressed Enter to create third todo on internal:attr=[placeholder="What needs to be done?"i]
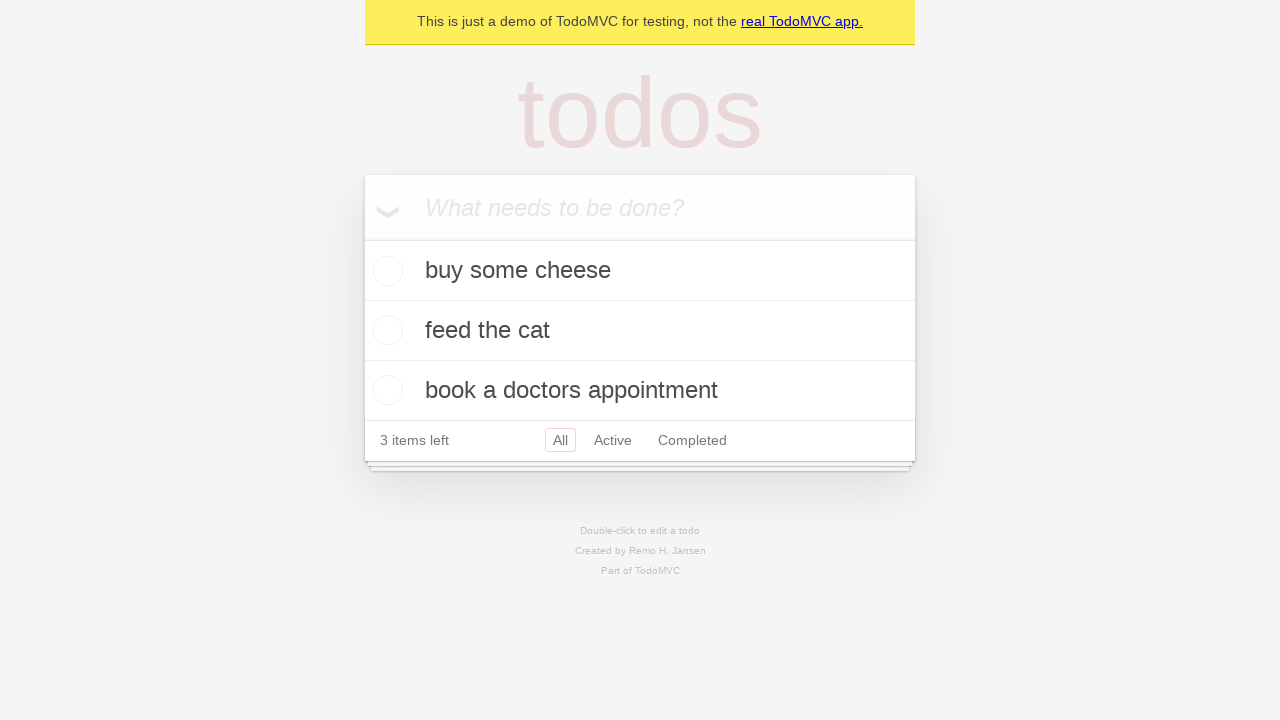

Double-clicked second todo item to enter edit mode at (640, 331) on internal:testid=[data-testid="todo-item"s] >> nth=1
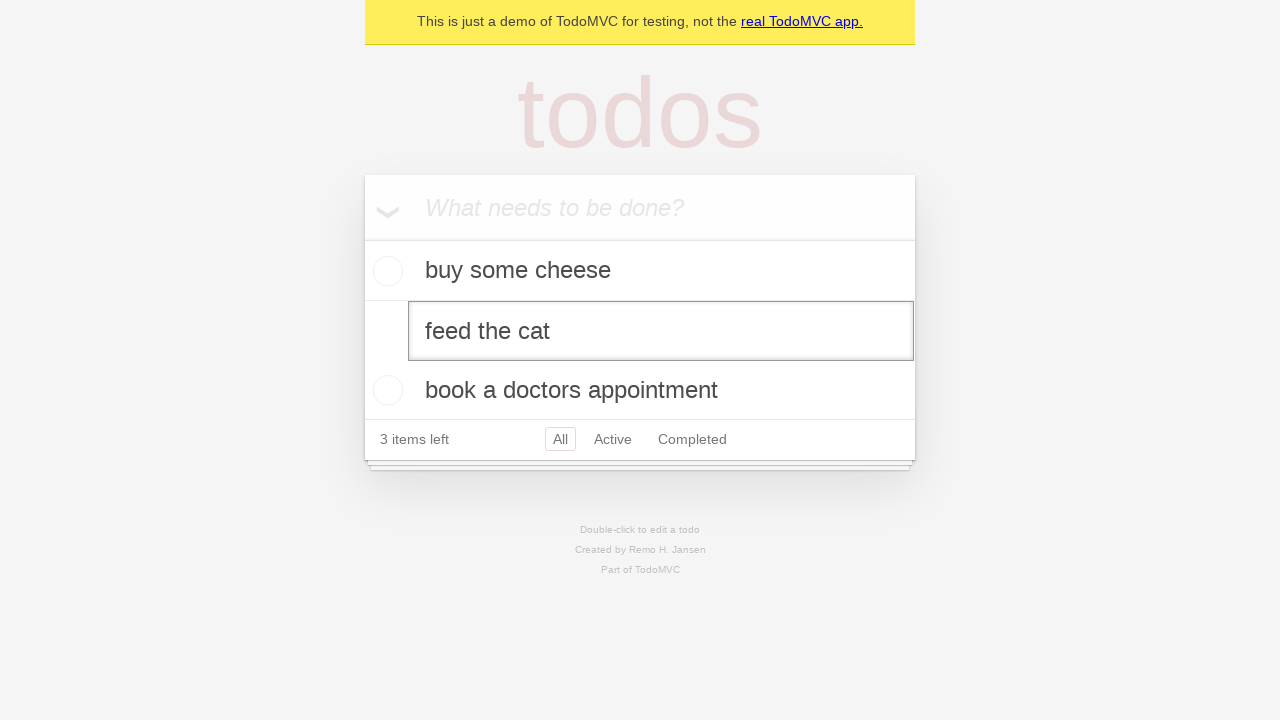

Filled edit field with 'buy some sausages' on internal:testid=[data-testid="todo-item"s] >> nth=1 >> internal:role=textbox[nam
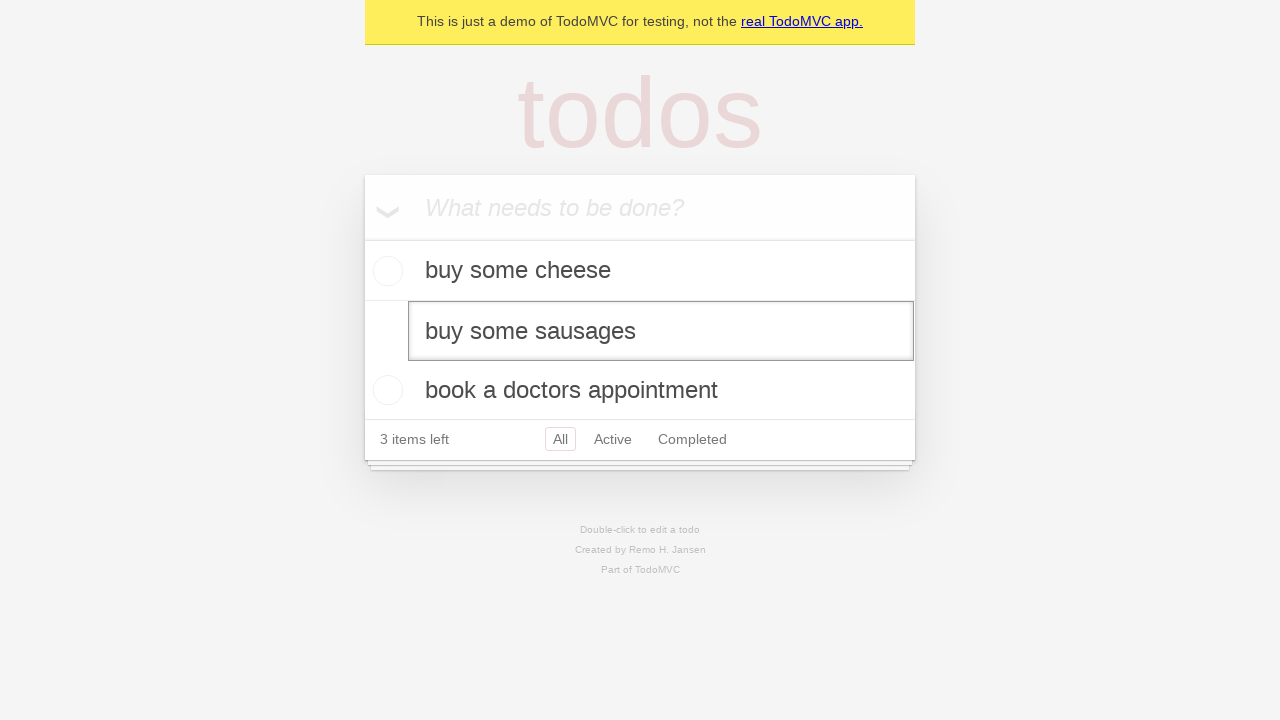

Pressed Escape key to cancel edit on internal:testid=[data-testid="todo-item"s] >> nth=1 >> internal:role=textbox[nam
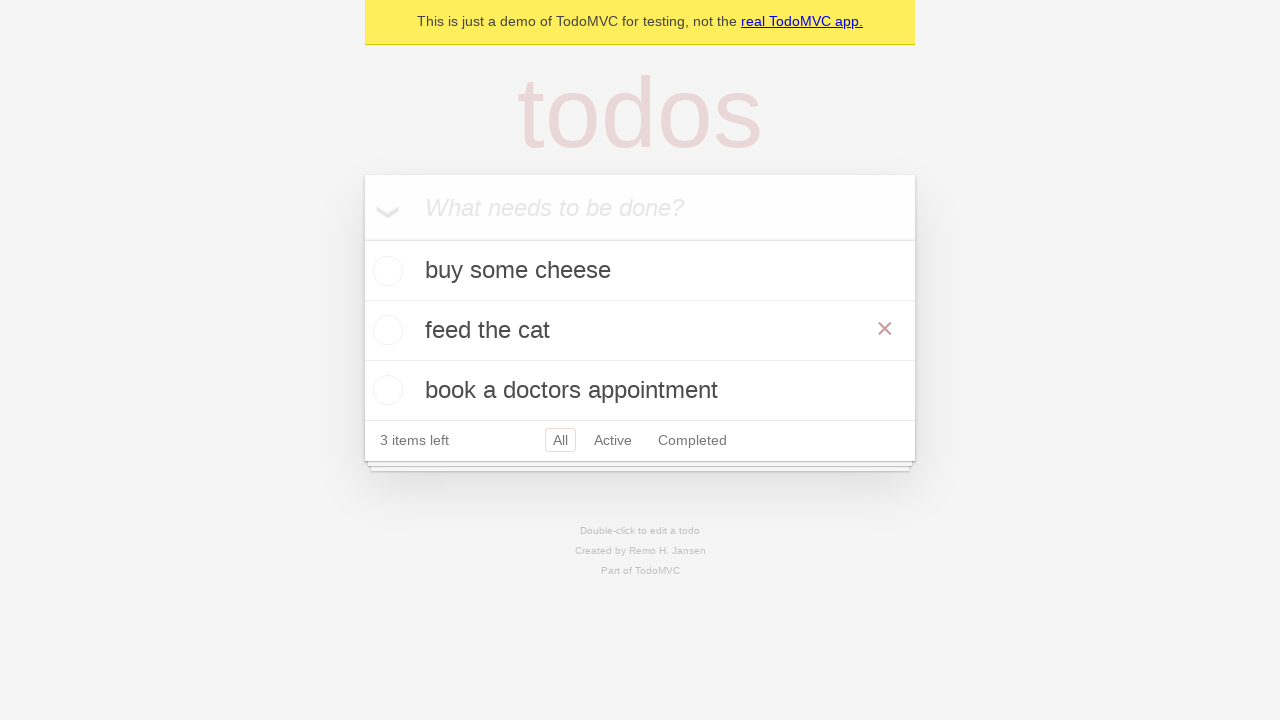

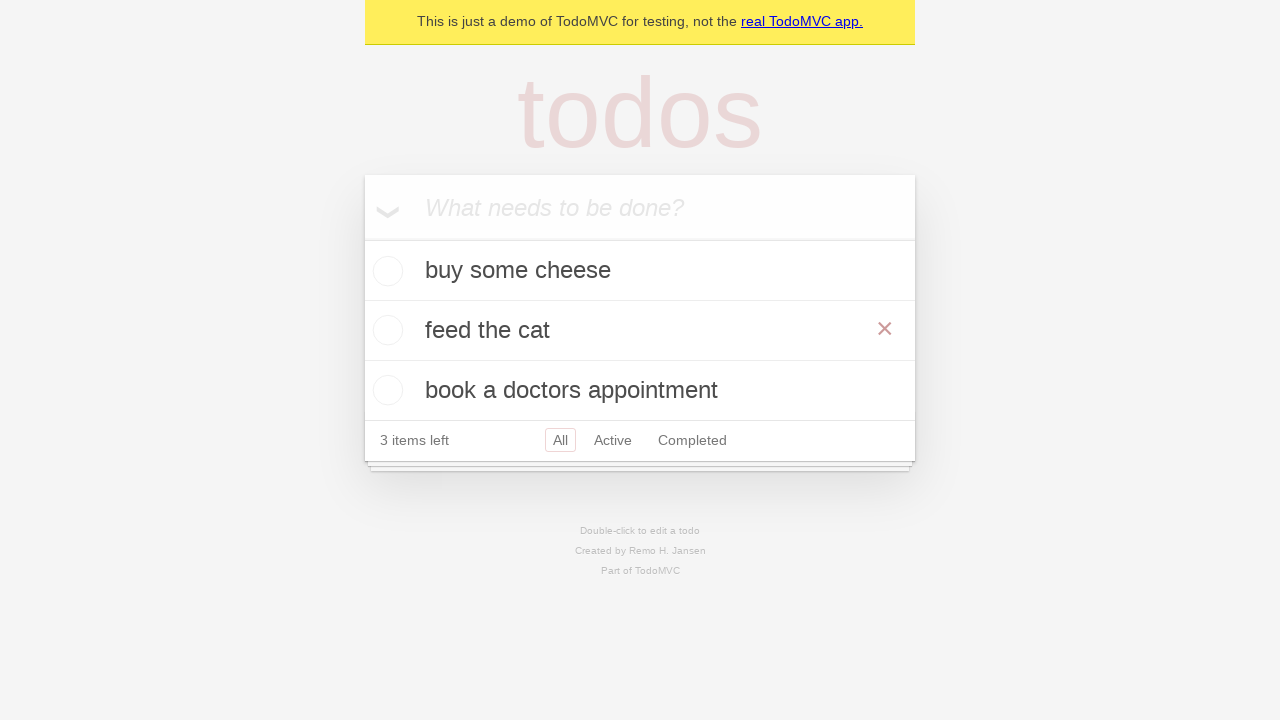